Tests checkbox functionality by verifying default states of two checkboxes, clicking to toggle their selection states, and confirming the changes.

Starting URL: http://practice.cydeo.com/checkboxes

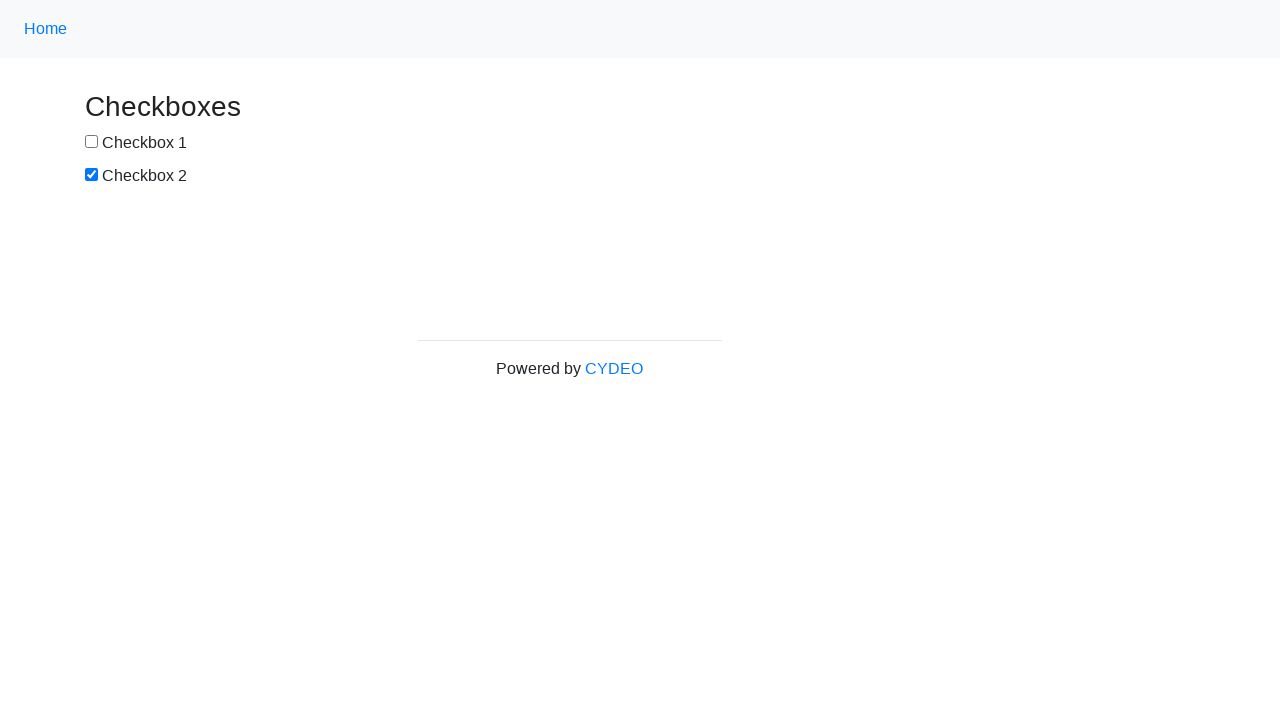

Located checkbox 1 with ID 'box1'
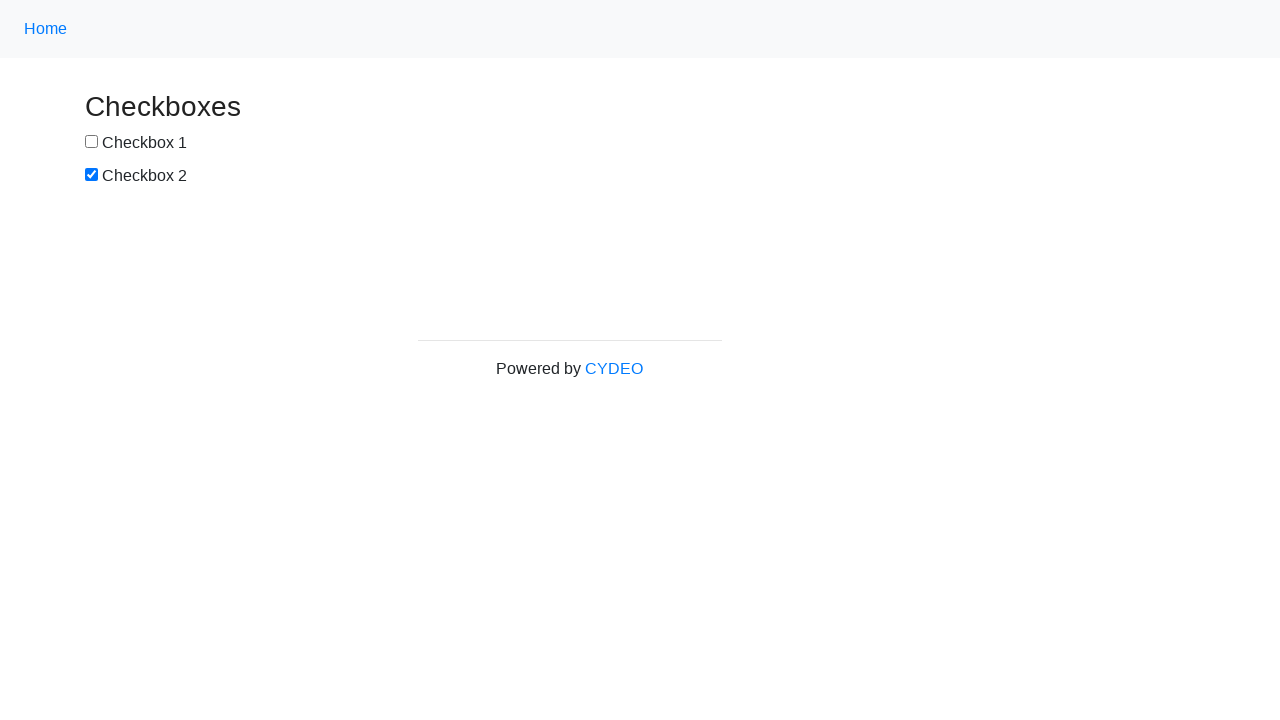

Located checkbox 2 with name 'checkbox2'
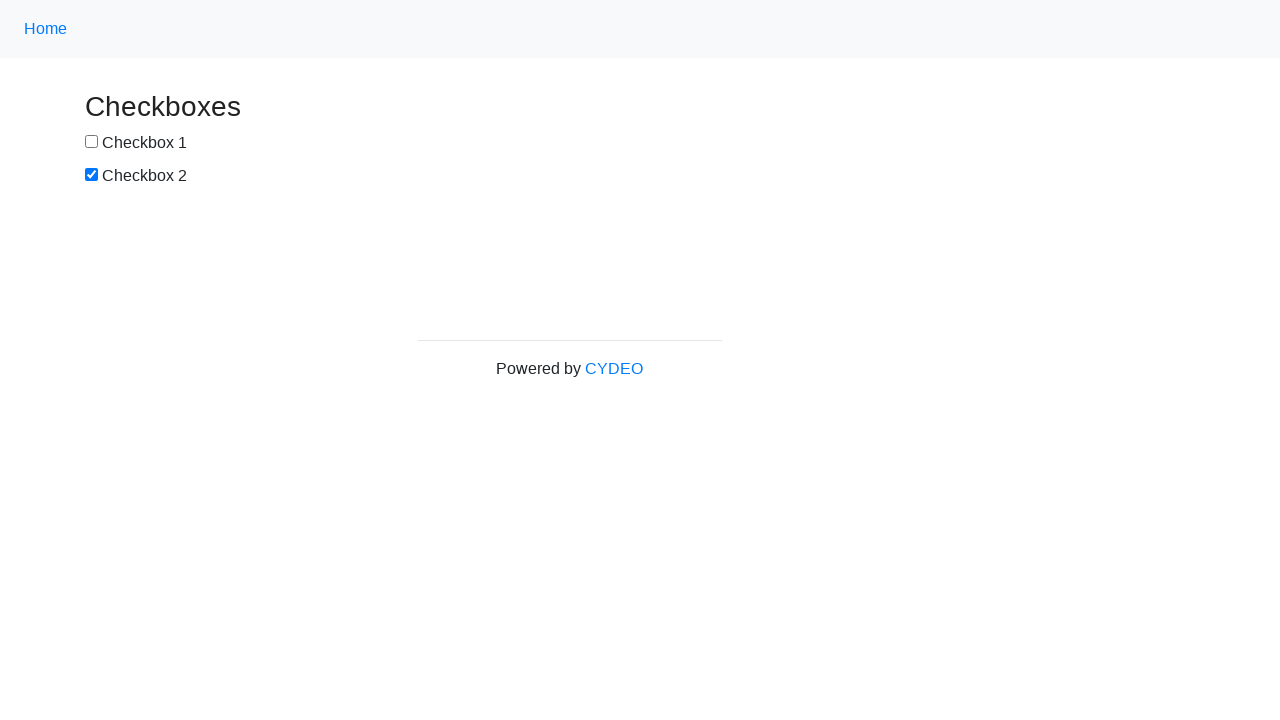

Verified checkbox 1 is NOT selected by default
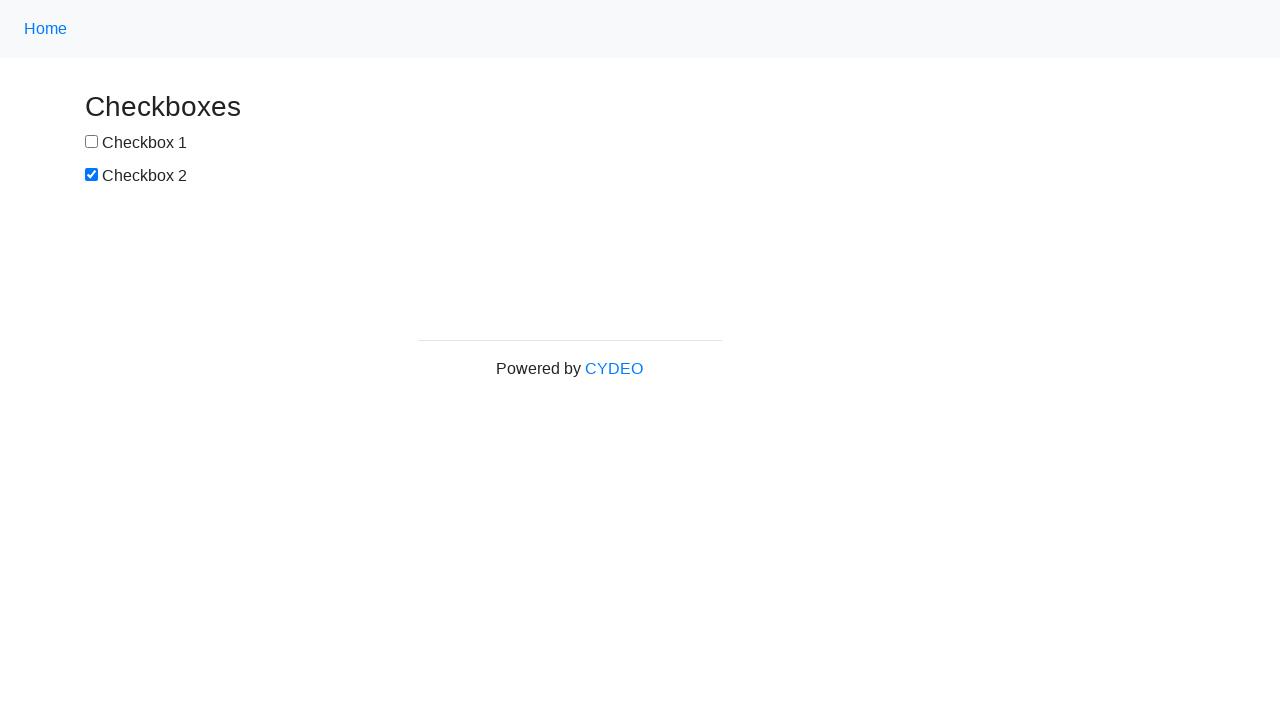

Verified checkbox 2 IS selected by default
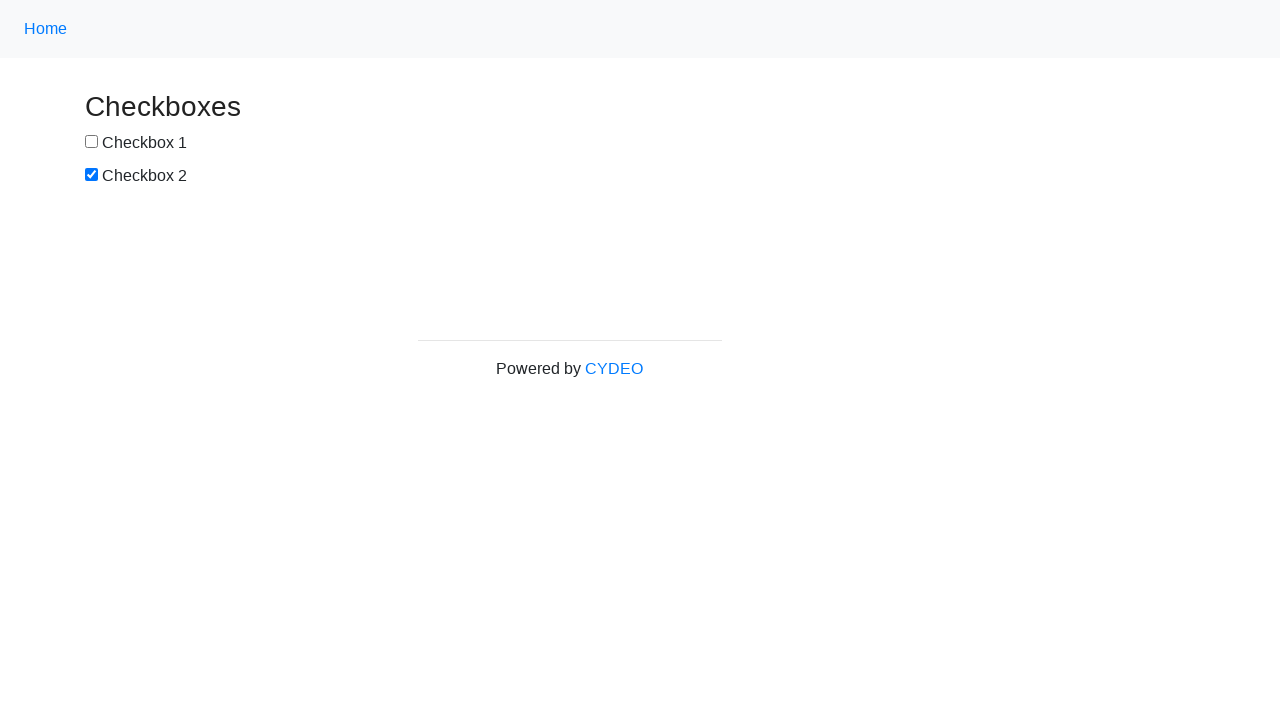

Clicked checkbox 1 to select it at (92, 142) on #box1
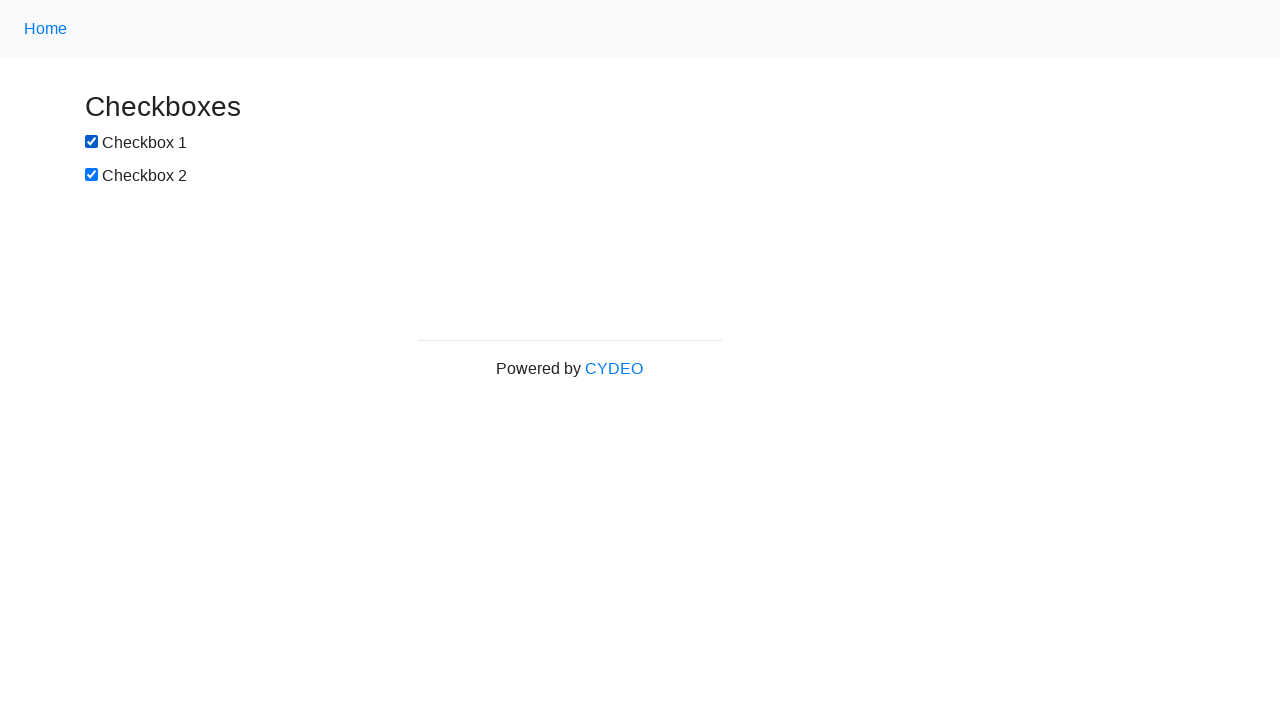

Clicked checkbox 2 to deselect it at (92, 175) on input[name='checkbox2']
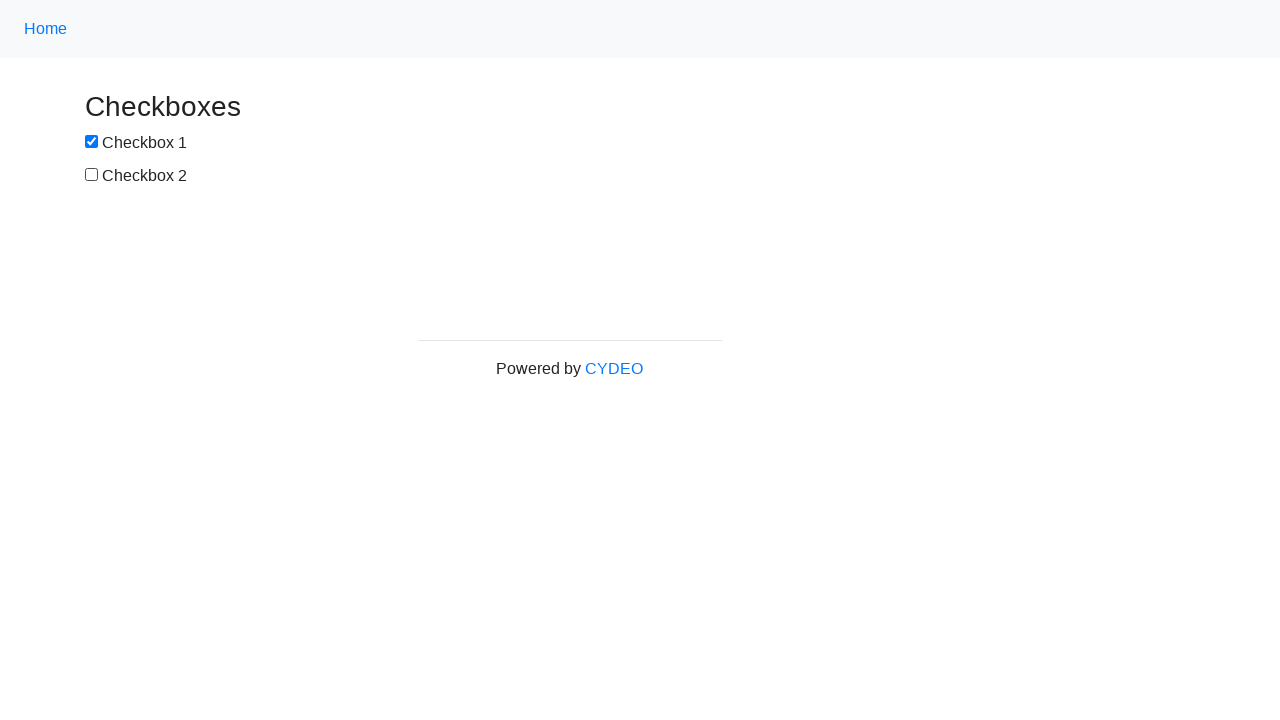

Verified checkbox 1 is NOW selected after clicking
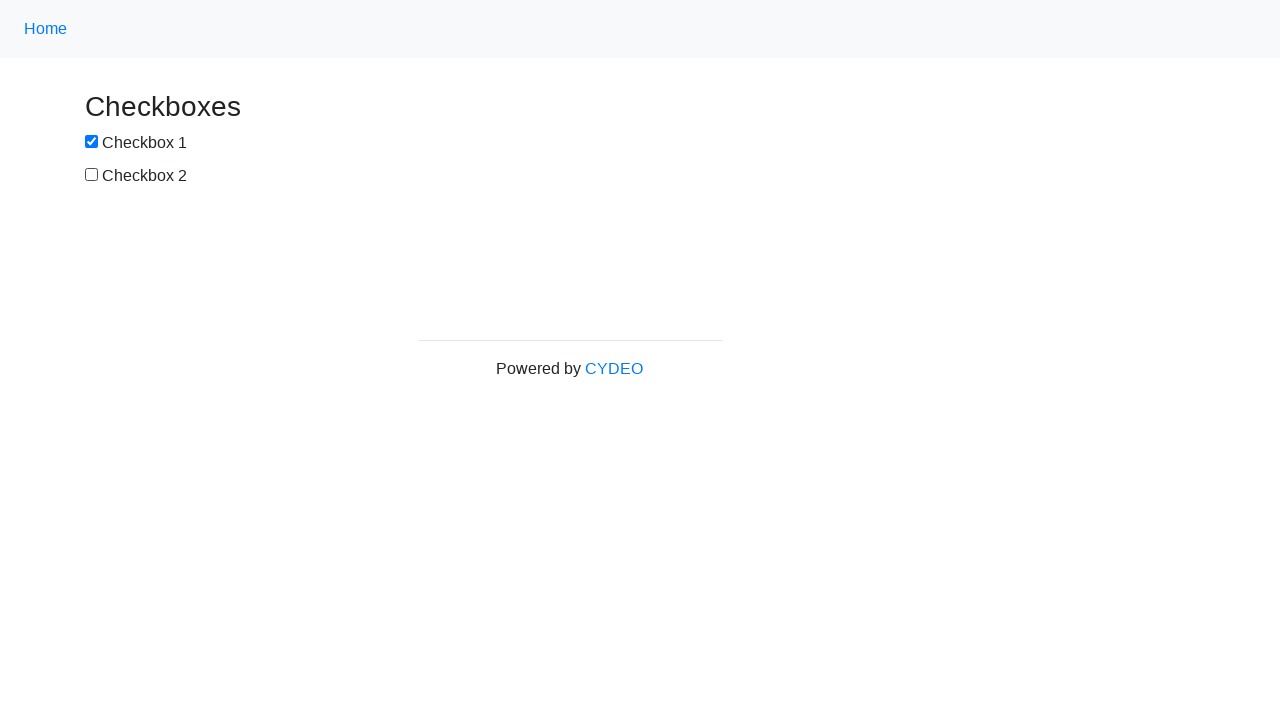

Verified checkbox 2 is NOW NOT selected after clicking
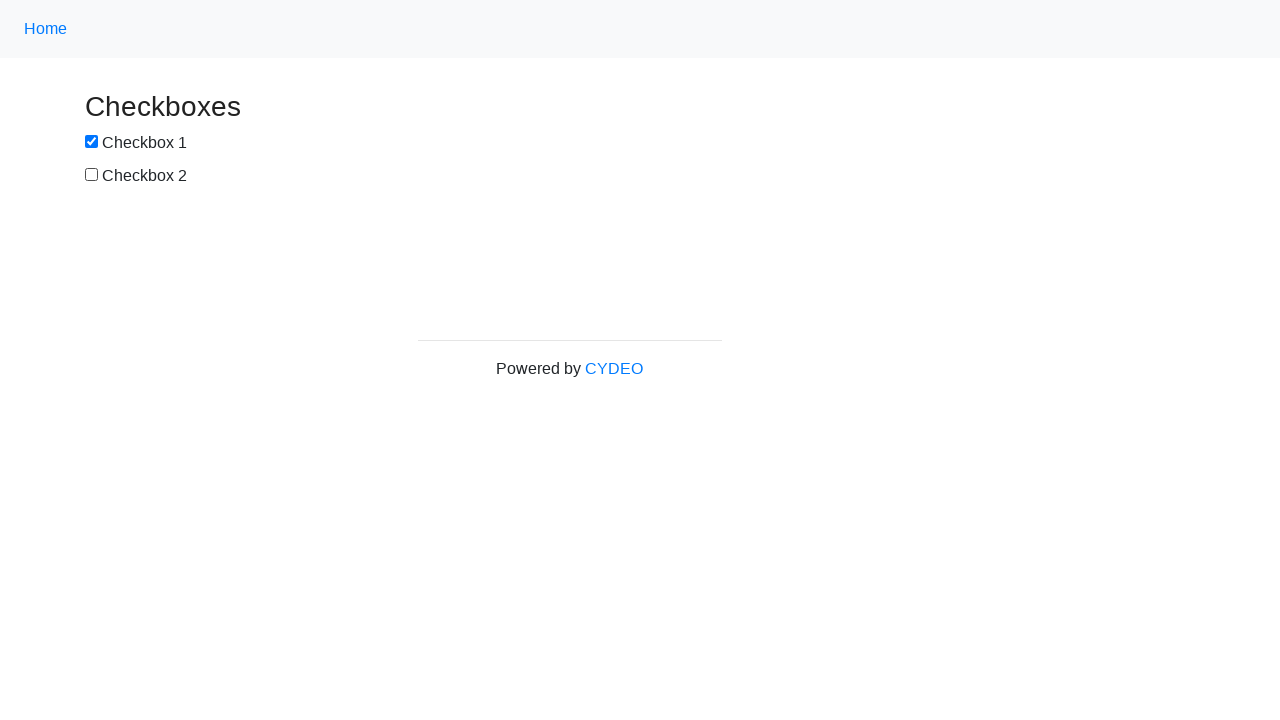

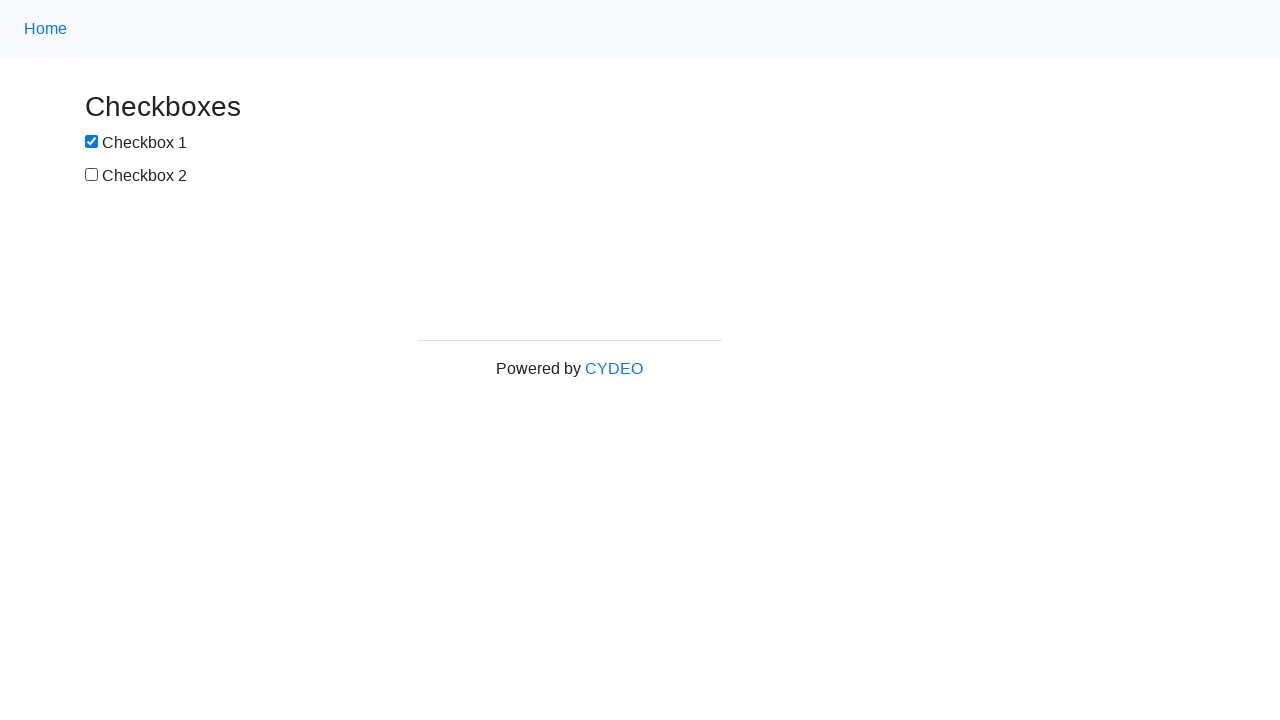